Tests adding elements by clicking an "Add Element" button multiple times, then verifies the delete buttons were created

Starting URL: http://the-internet.herokuapp.com/add_remove_elements/

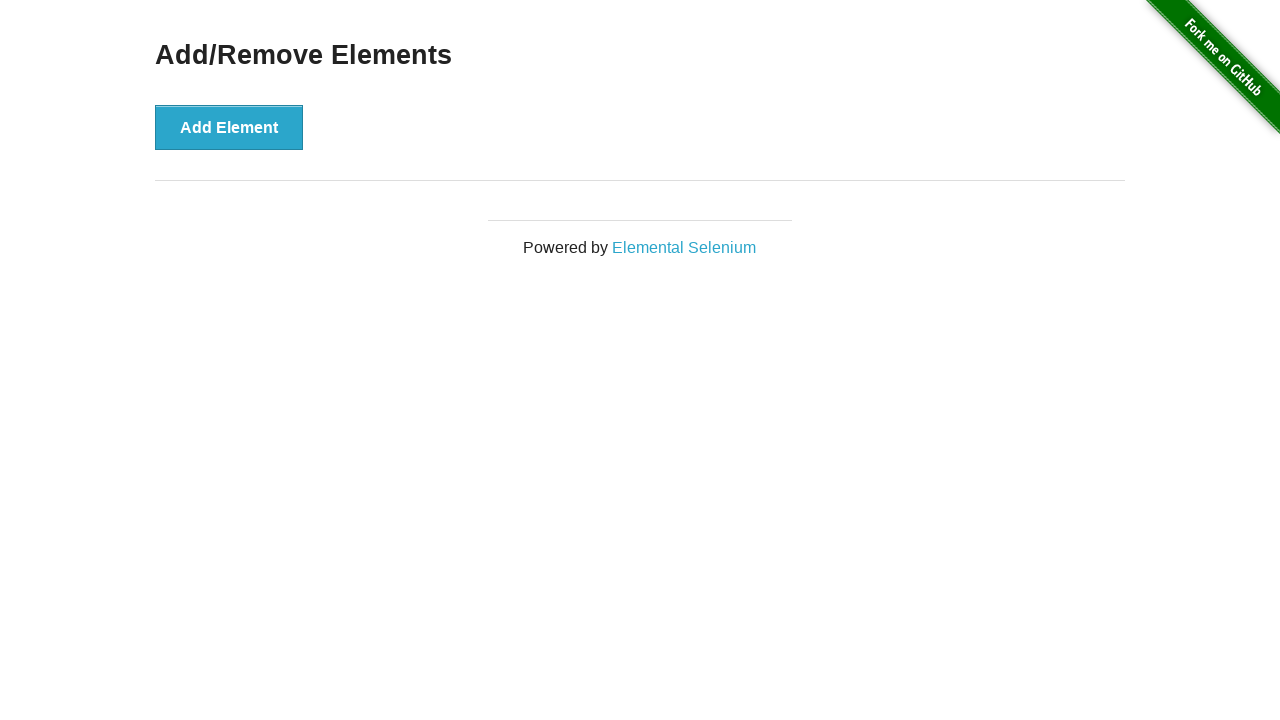

Clicked 'Add Element' button (iteration 1 of 5) at (229, 127) on button[onclick='addElement()']
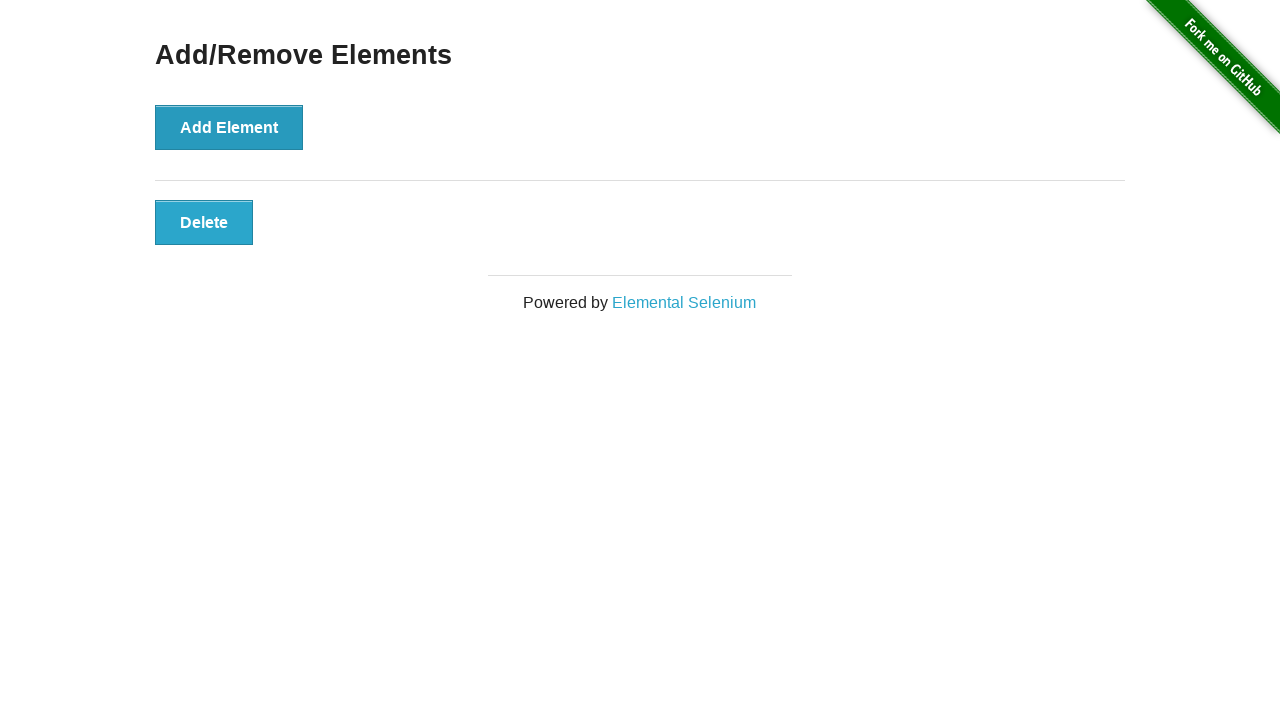

Clicked 'Add Element' button (iteration 2 of 5) at (229, 127) on button[onclick='addElement()']
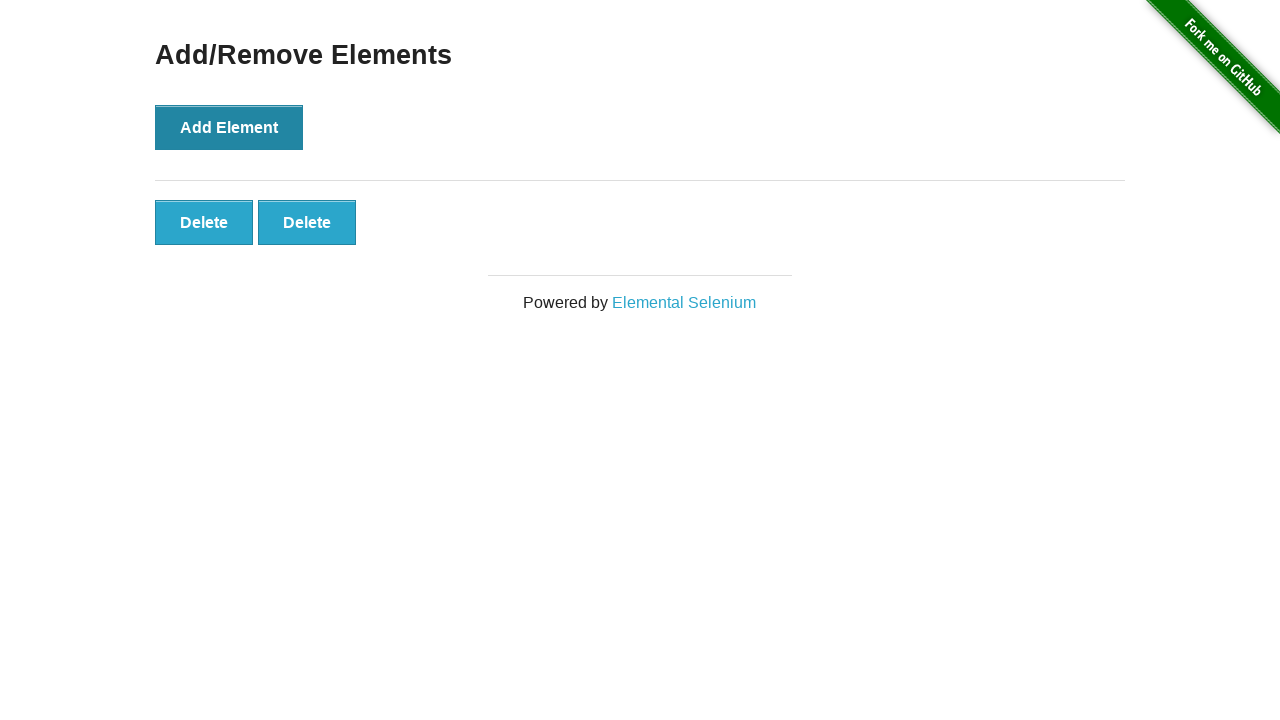

Clicked 'Add Element' button (iteration 3 of 5) at (229, 127) on button[onclick='addElement()']
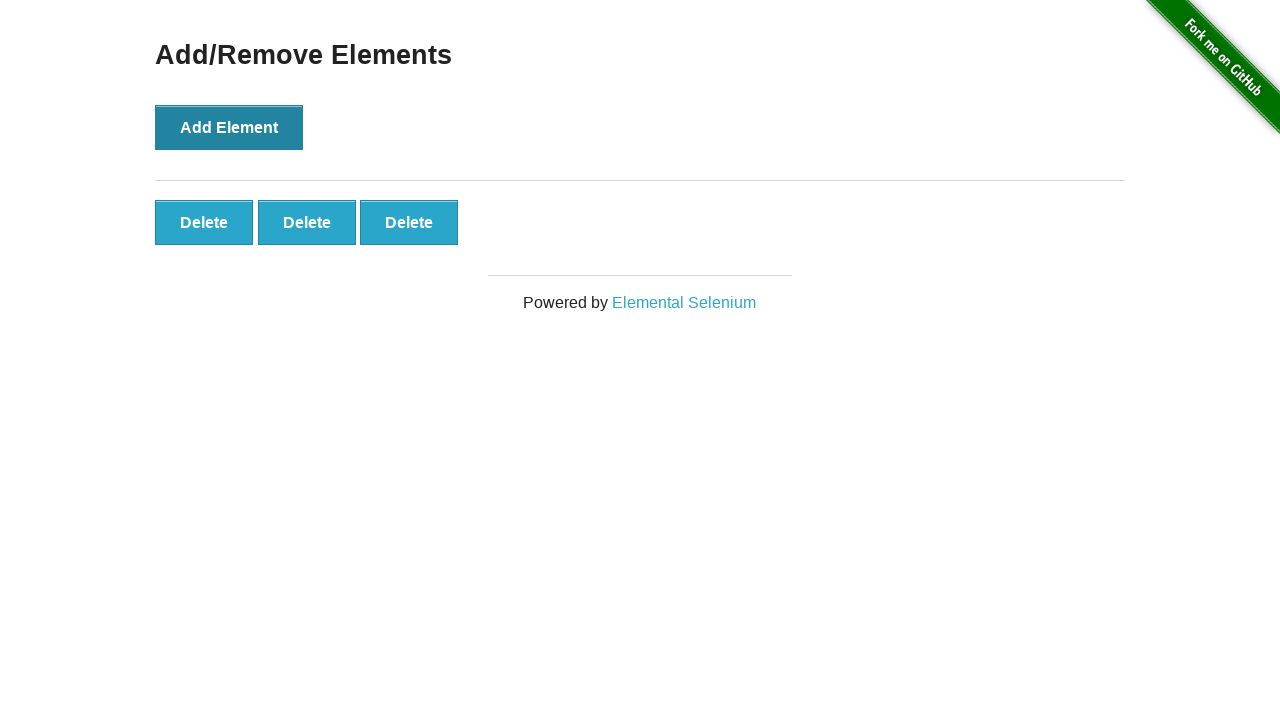

Clicked 'Add Element' button (iteration 4 of 5) at (229, 127) on button[onclick='addElement()']
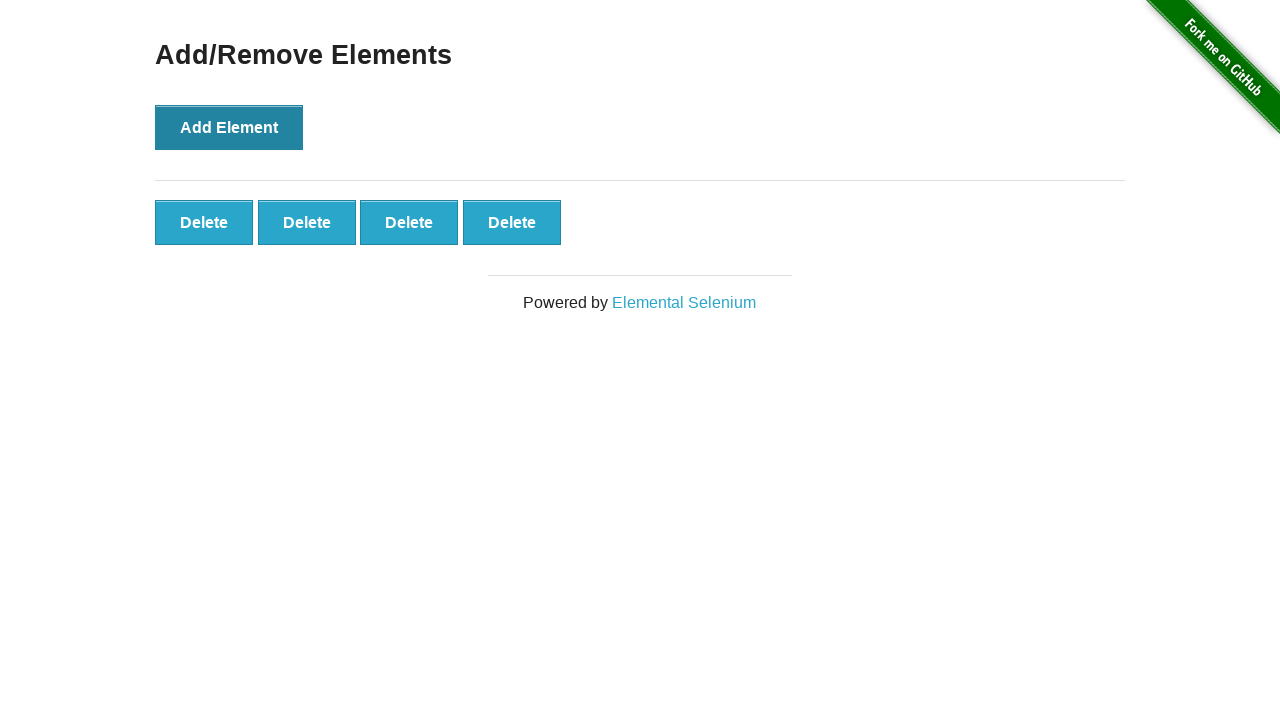

Clicked 'Add Element' button (iteration 5 of 5) at (229, 127) on button[onclick='addElement()']
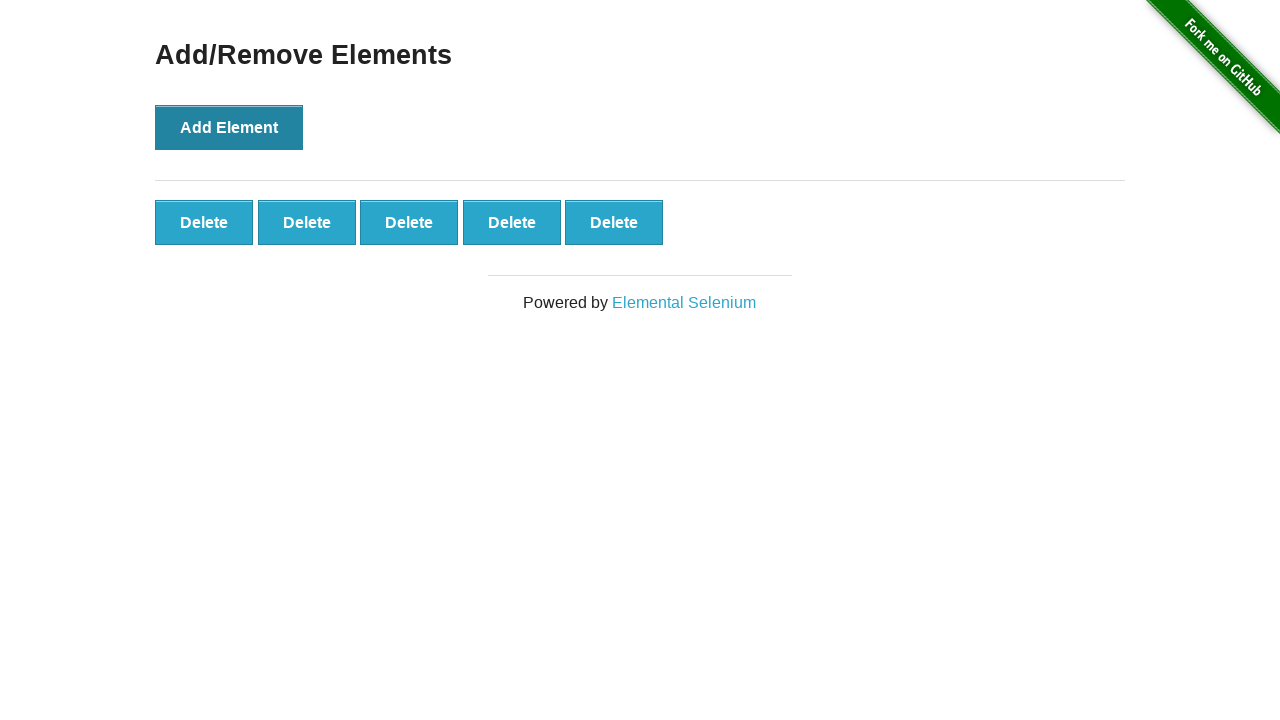

Delete buttons appeared after adding elements
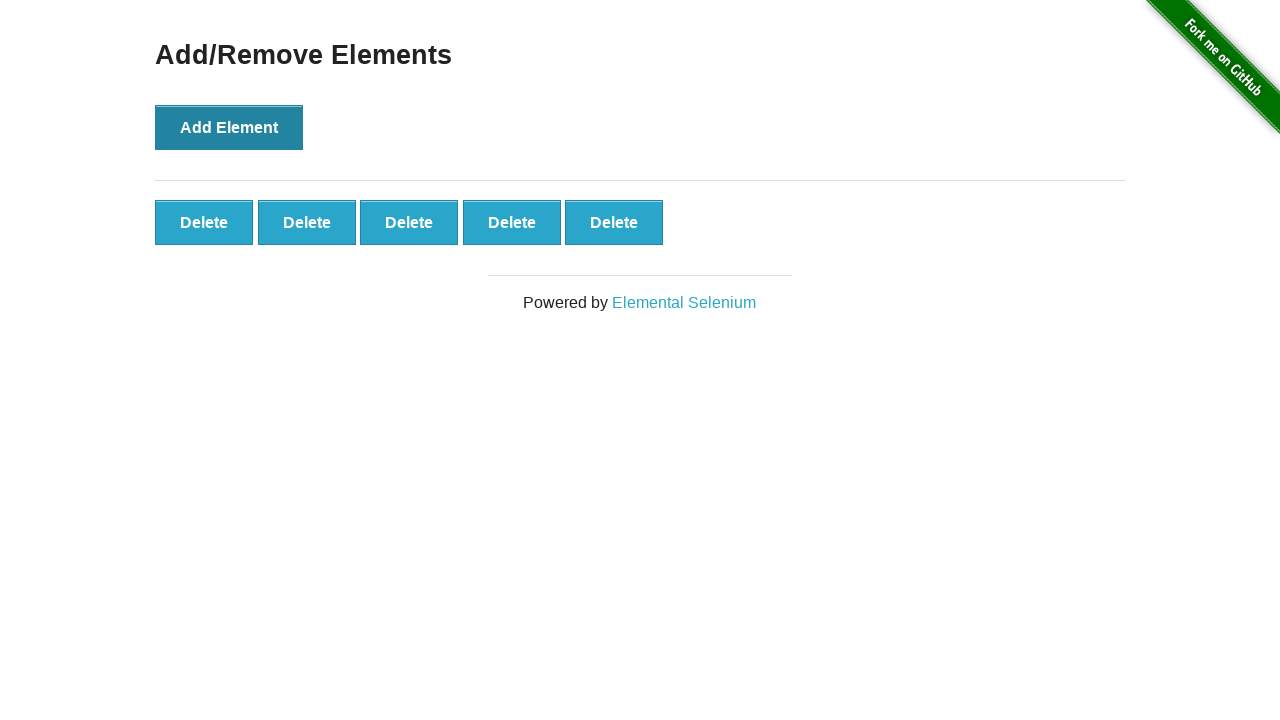

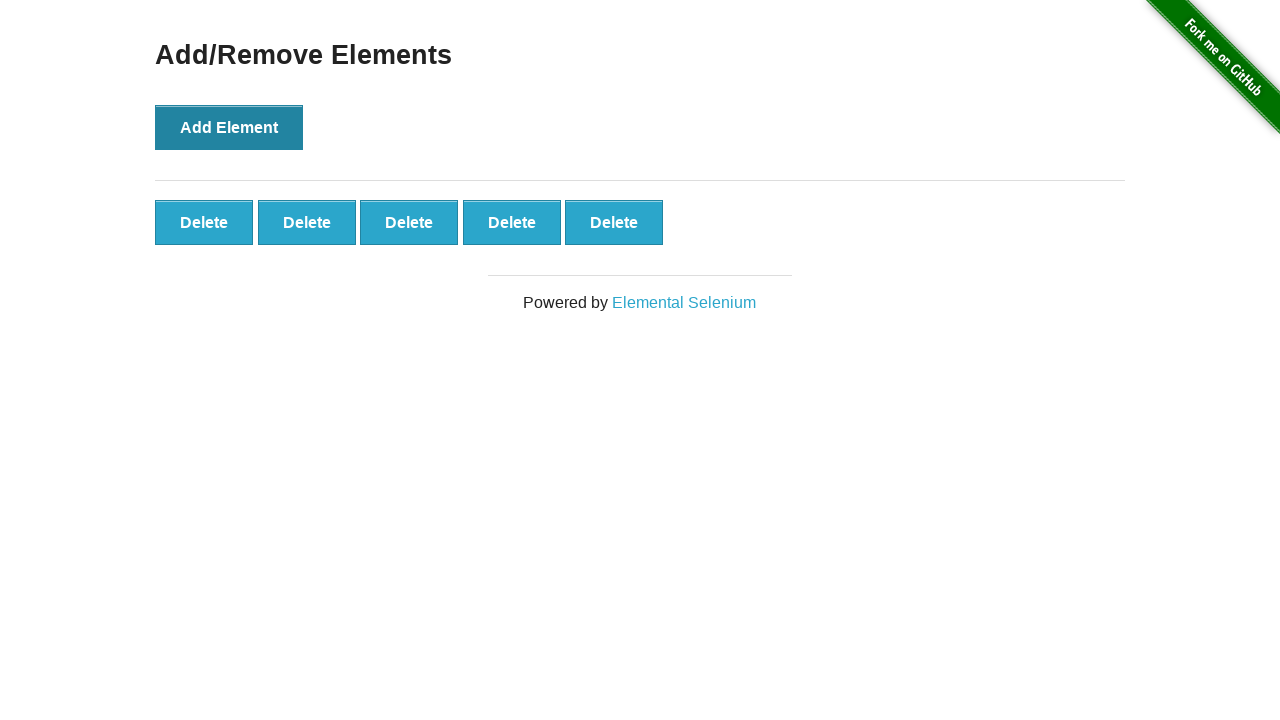